Tests the search functionality on python.org by searching for "pycon" and verifying that results are found.

Starting URL: https://www.python.org/

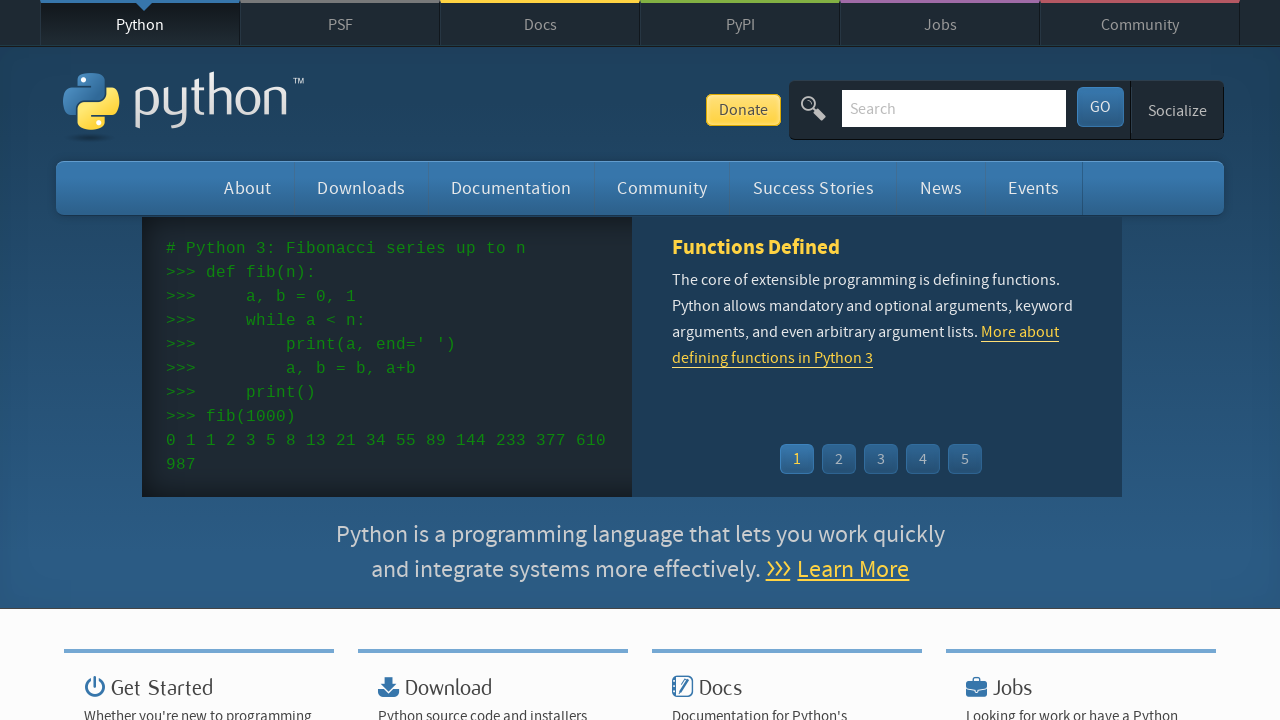

Verified 'Python' in page title
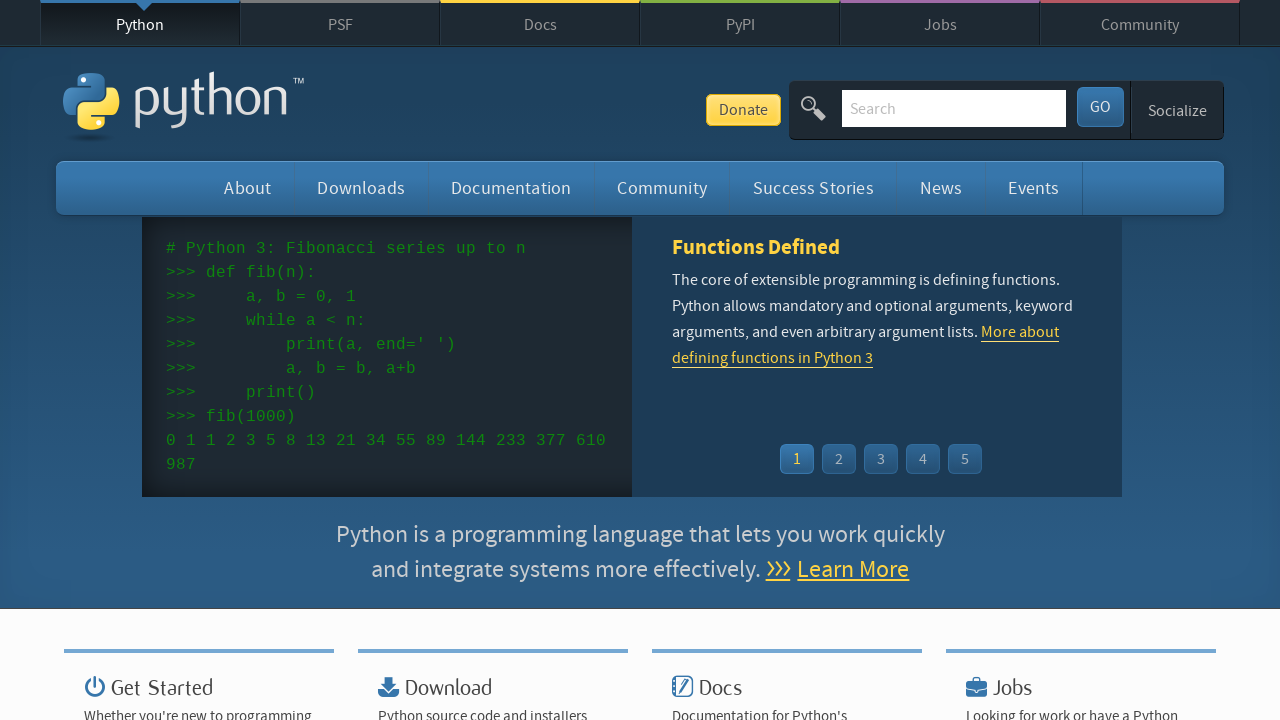

Filled search box with 'pycon' on input[name='q']
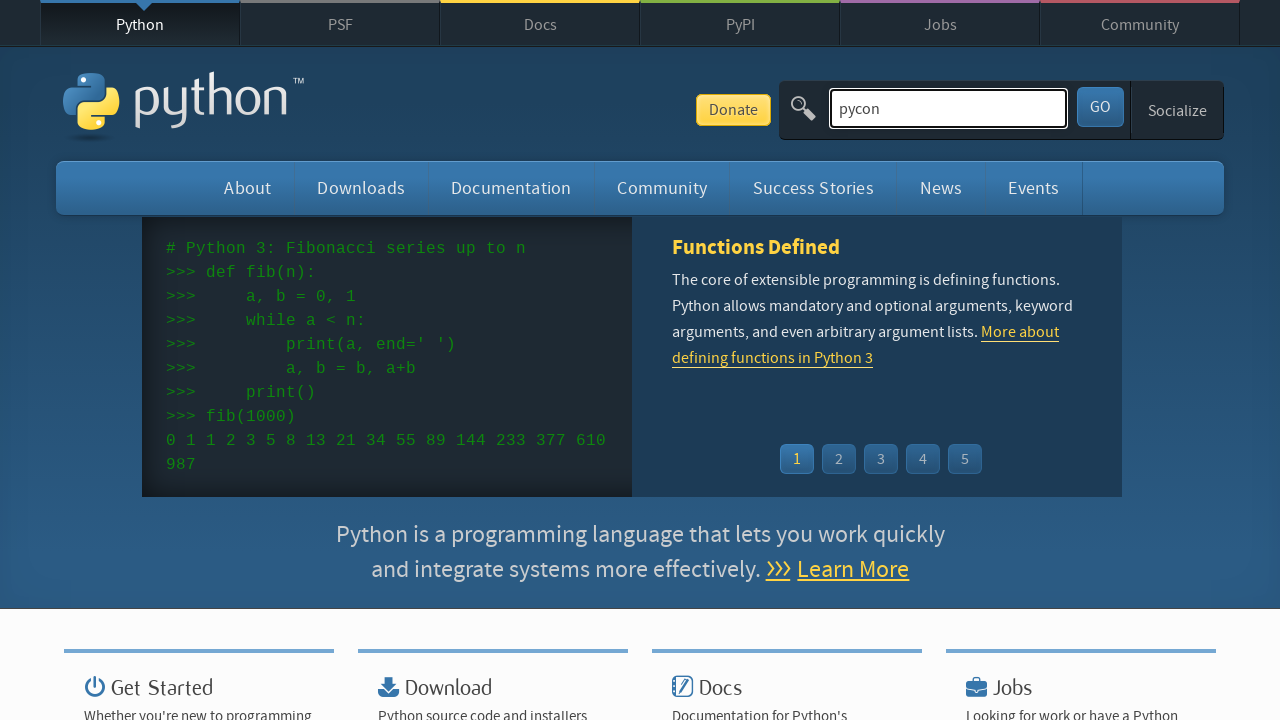

Pressed Enter to submit search on input[name='q']
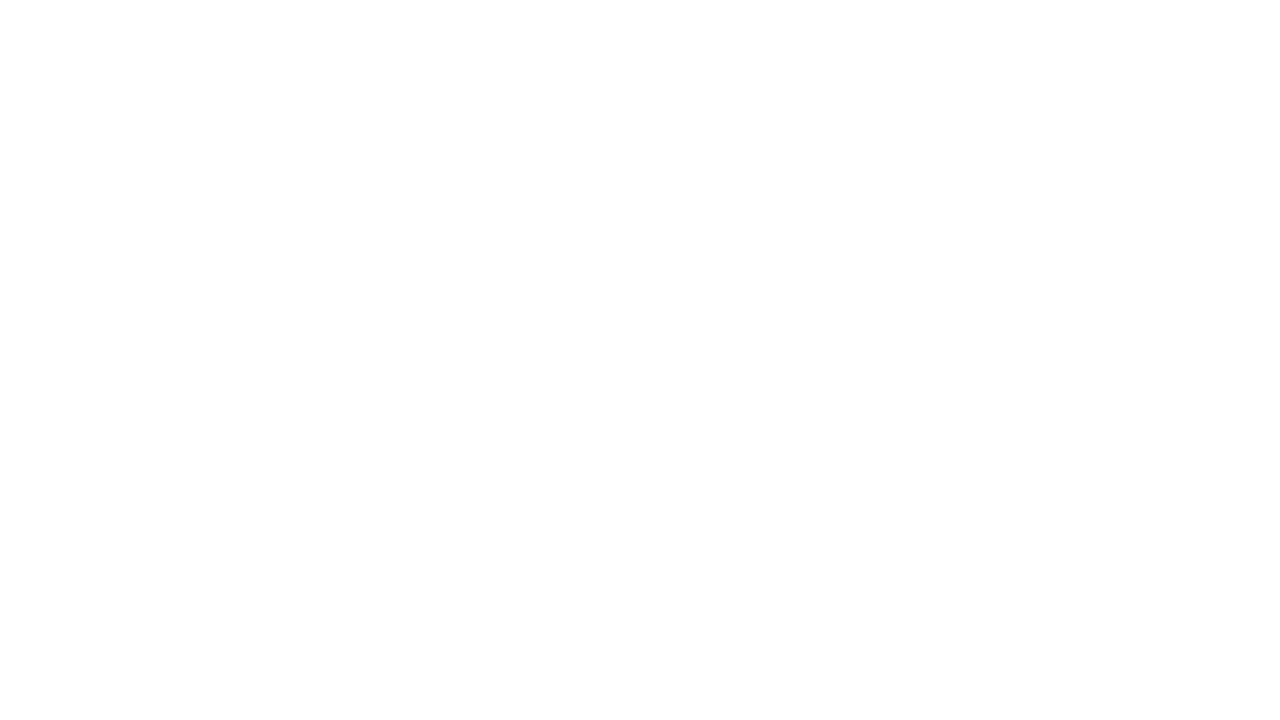

Search results page loaded
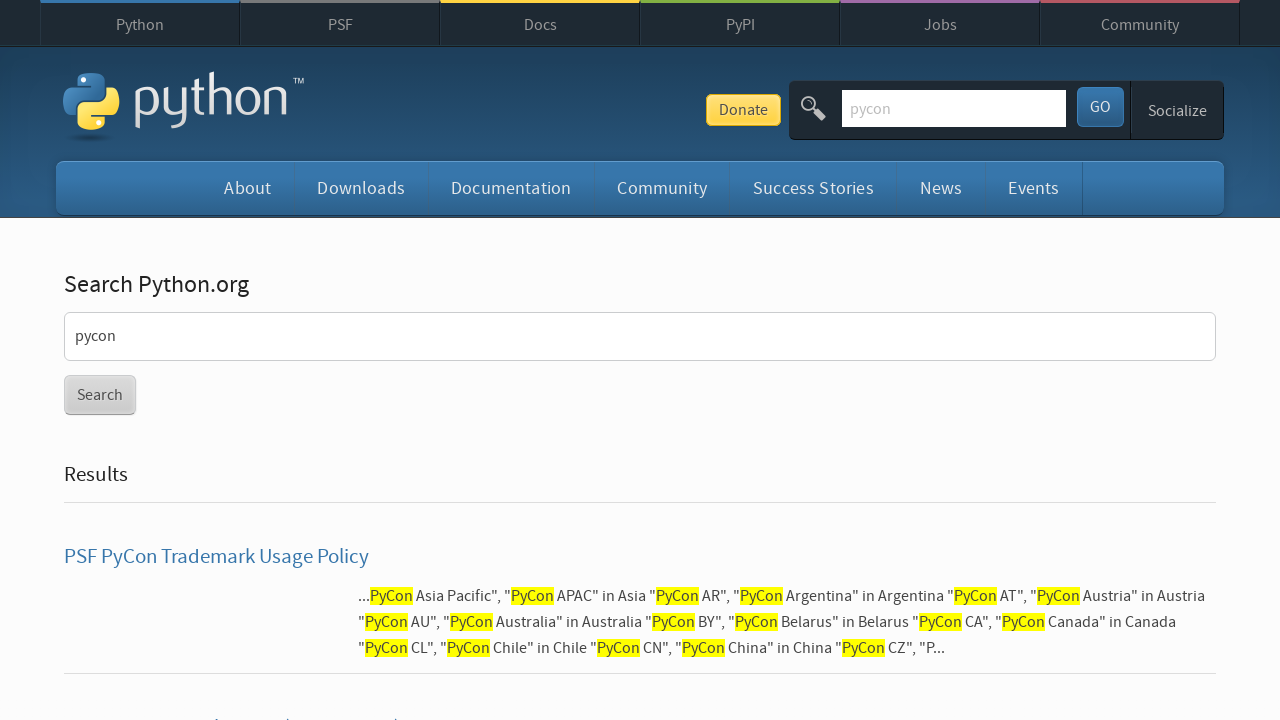

Verified search results were found for 'pycon'
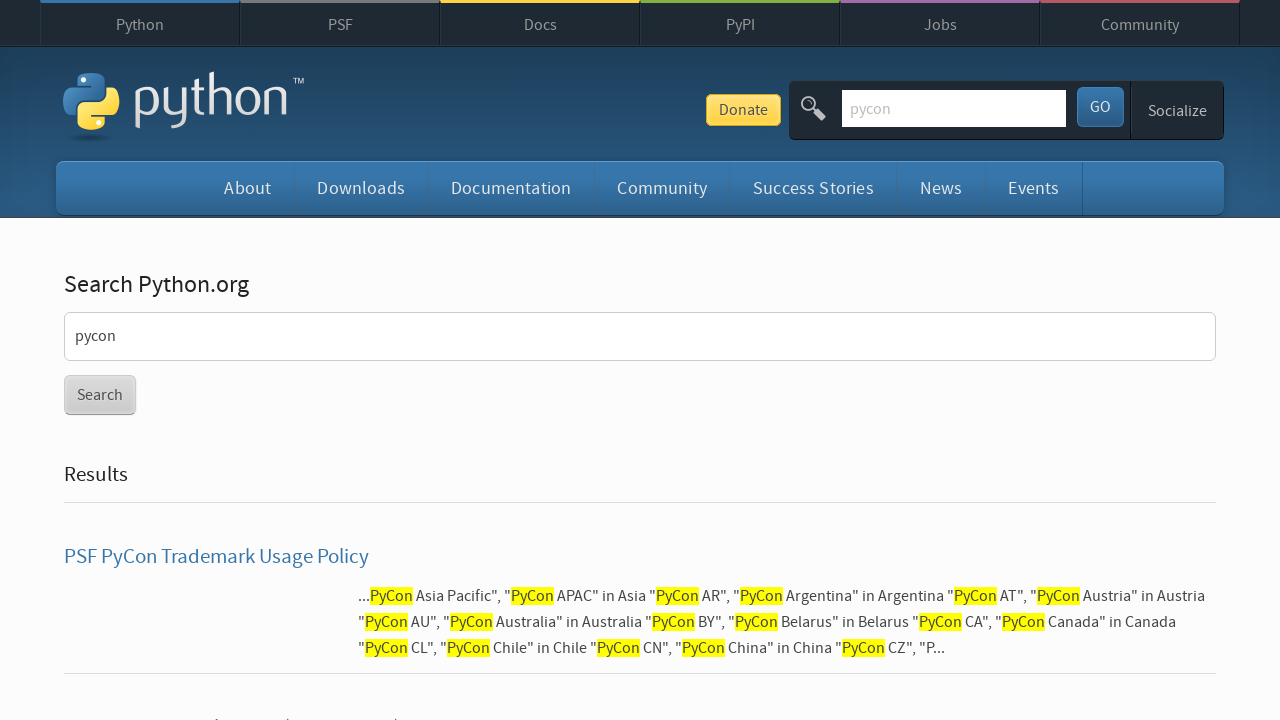

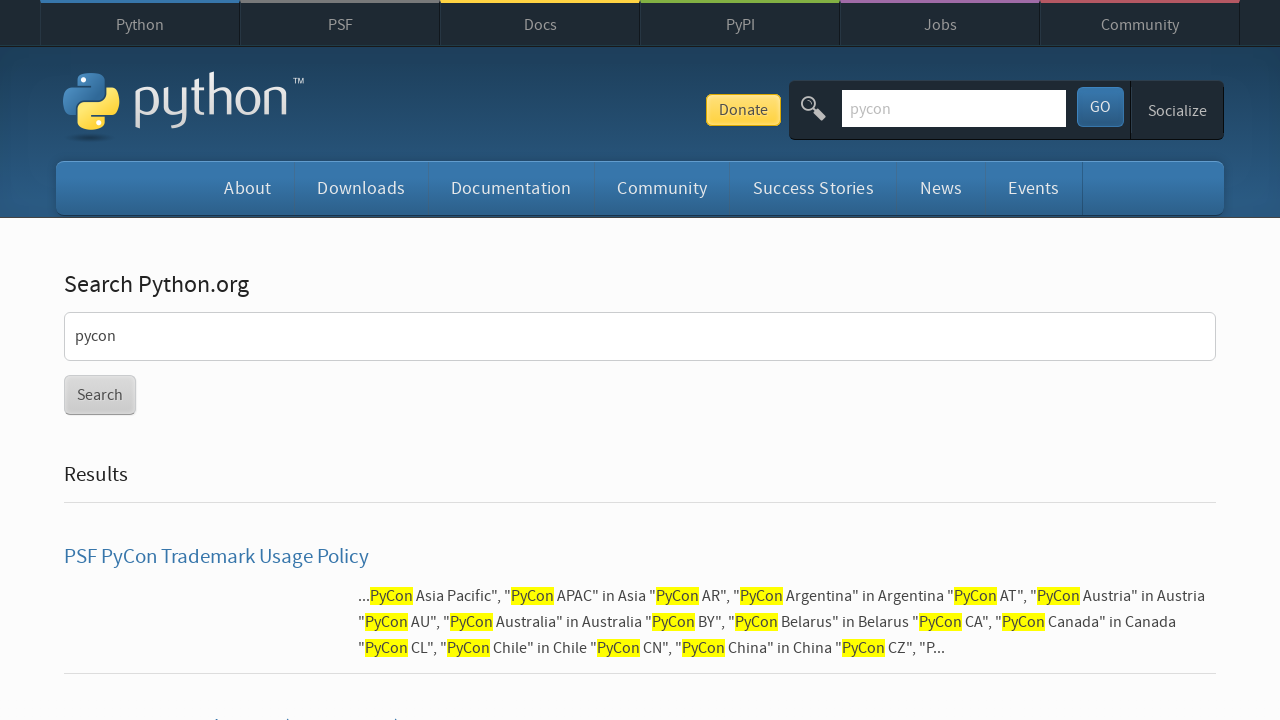